Tests the automation practice form by selecting a gender radio button and verifying it can be interacted with

Starting URL: https://demoqa.com/automation-practice-form

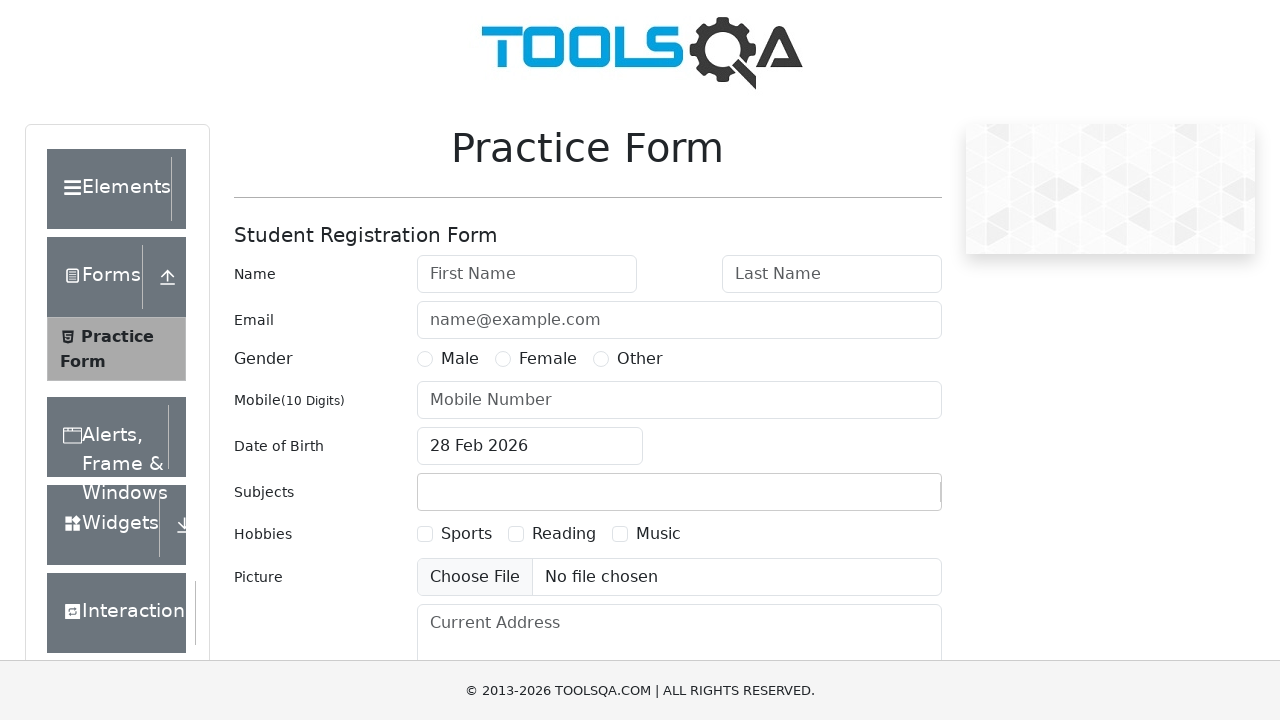

Navigated to automation practice form page
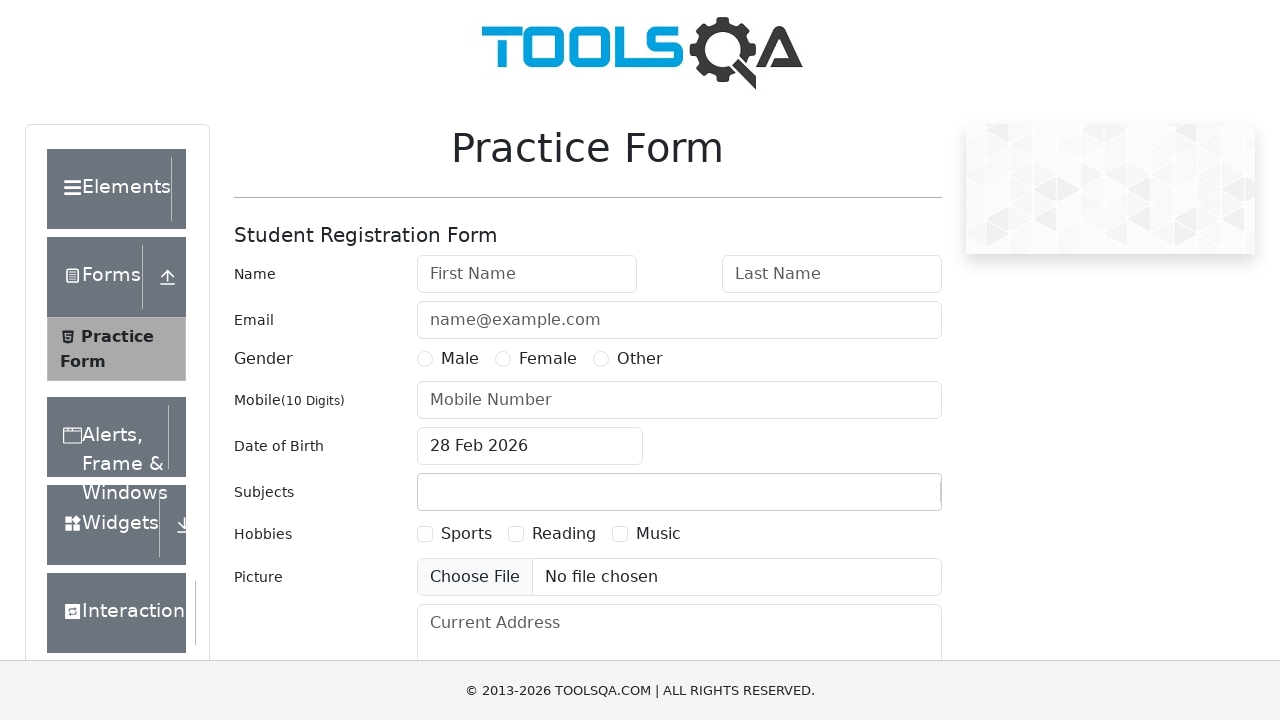

Clicked on Male gender radio button at (460, 359) on label[for='gender-radio-1']
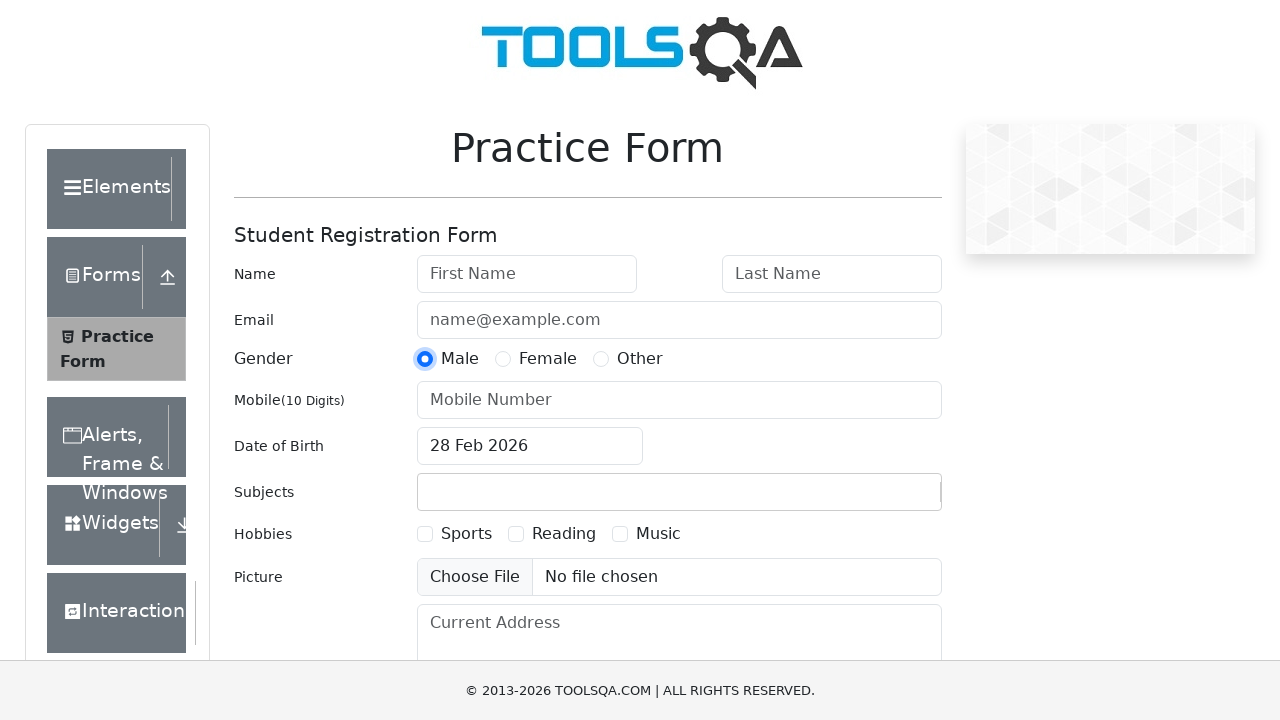

Verified Male gender radio button is selected
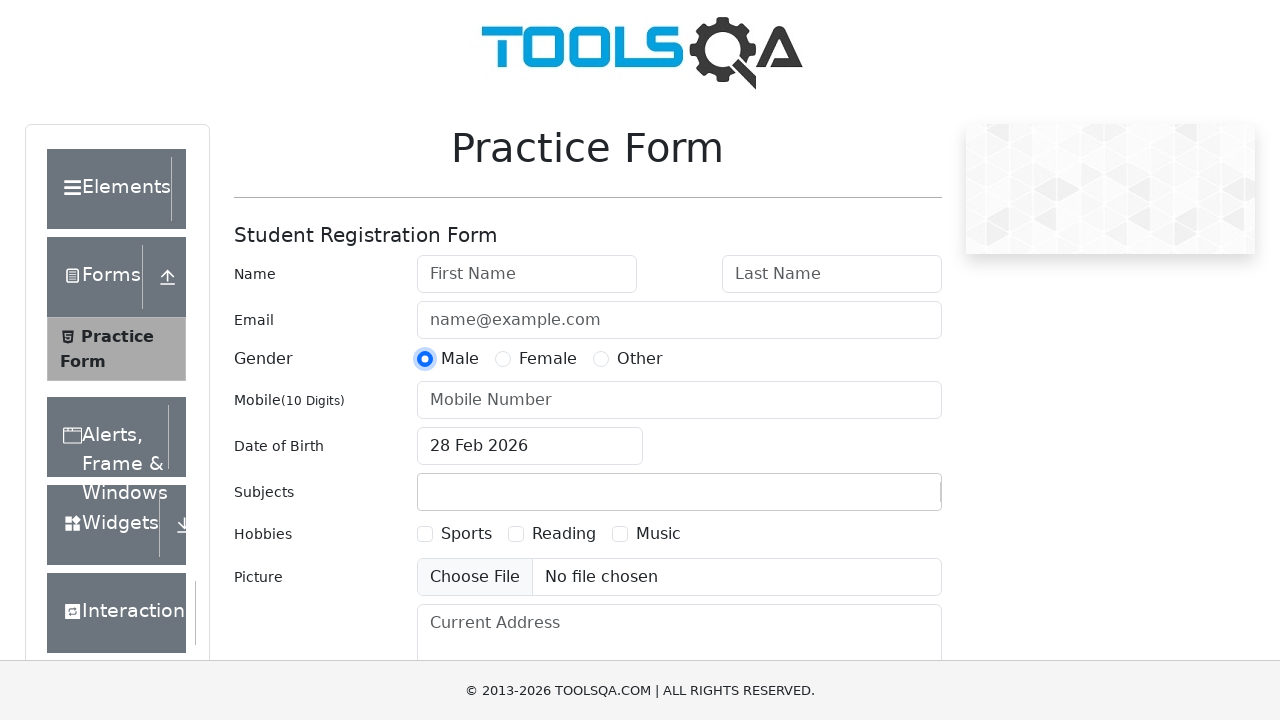

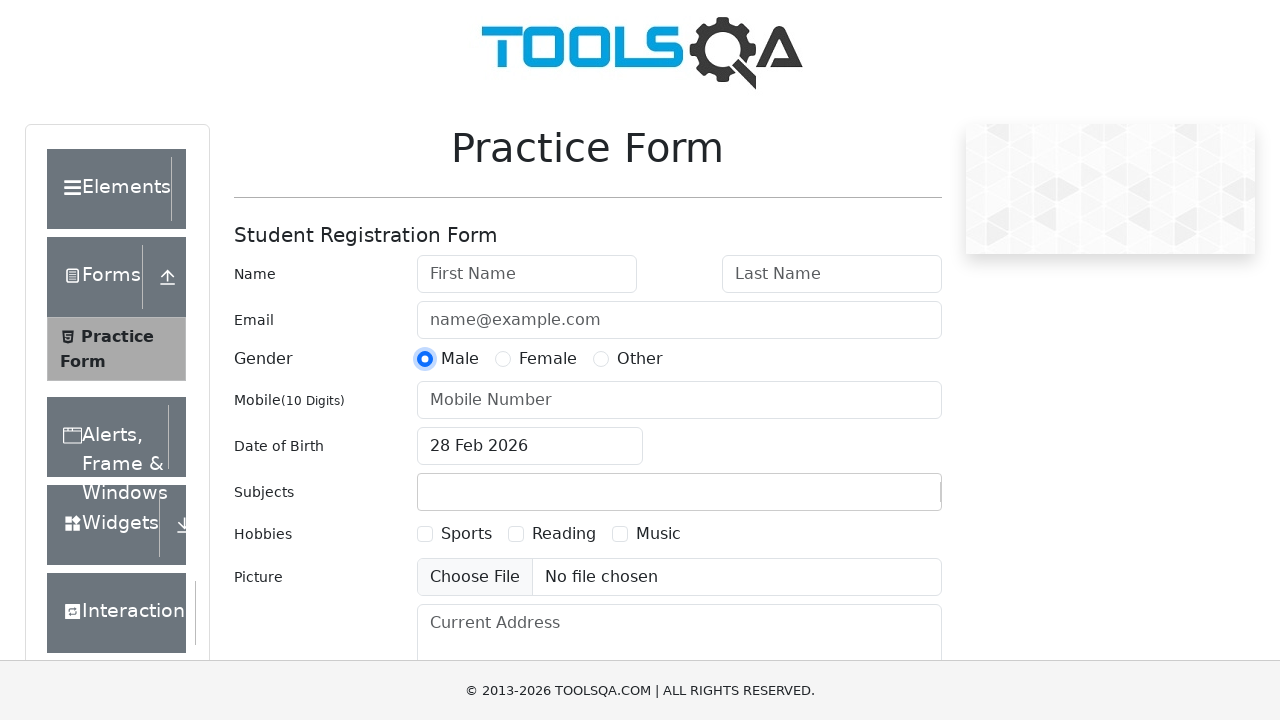